Tests keyboard key presses by sending SPACE and TAB keys to elements and verifying the displayed result text shows the correct key was pressed.

Starting URL: http://the-internet.herokuapp.com/key_presses

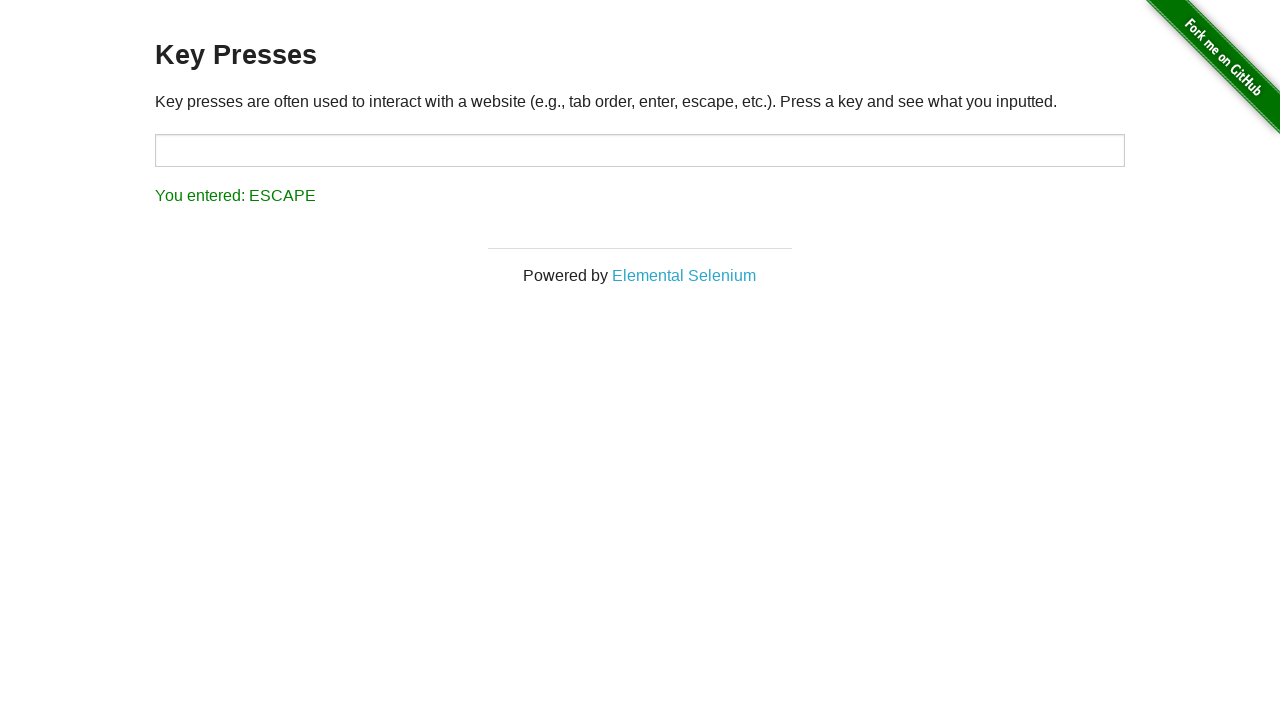

Pressed SPACE key on the example element on .example
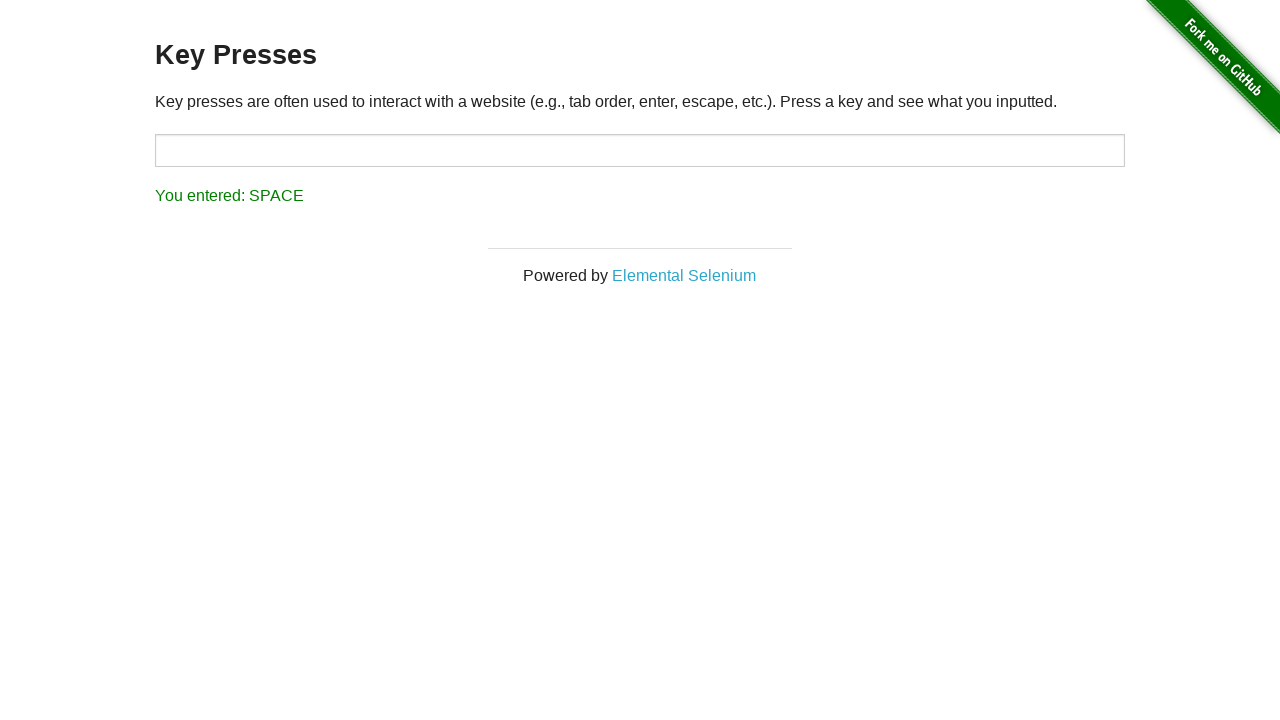

Verified result text shows SPACE key was pressed
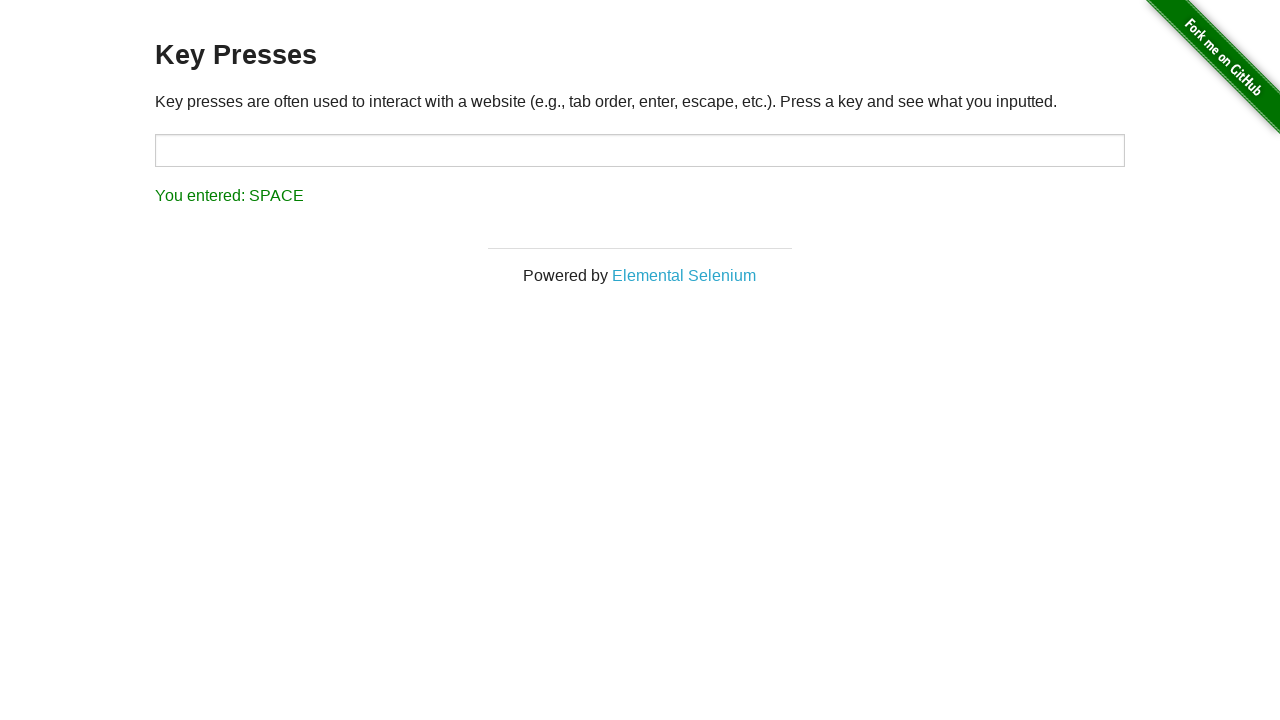

Pressed TAB key using keyboard
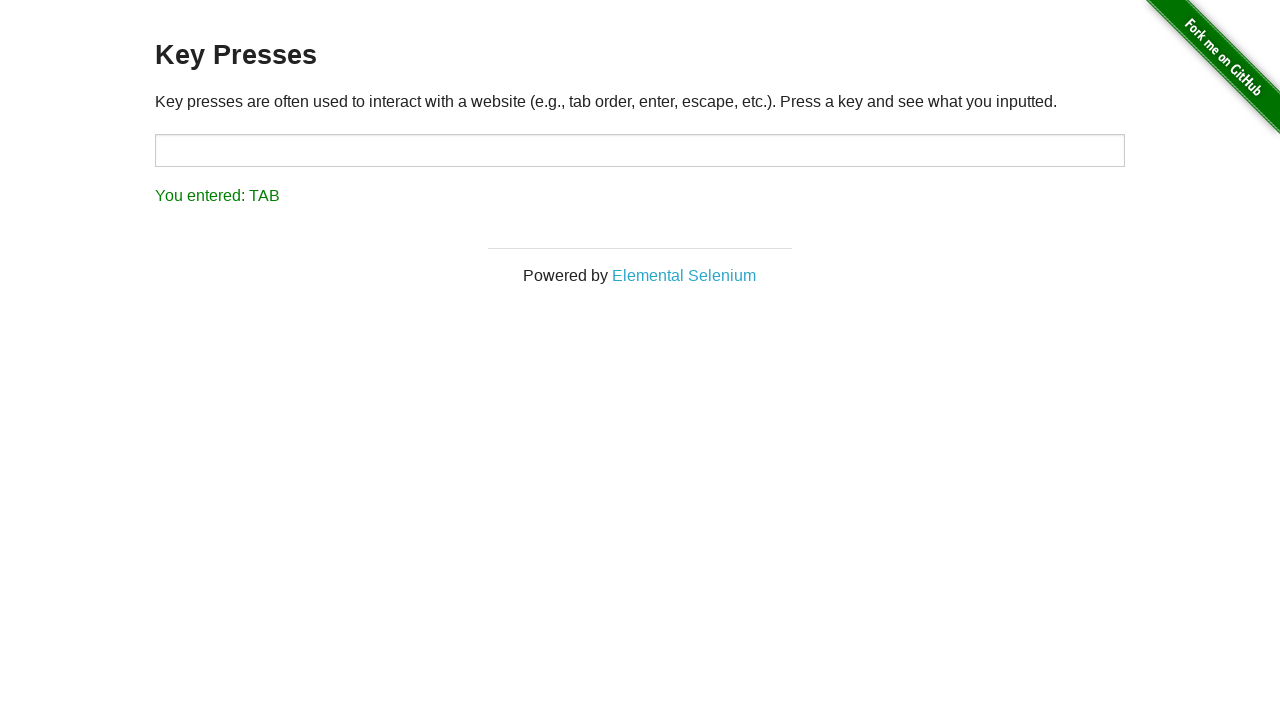

Verified result text shows TAB key was pressed
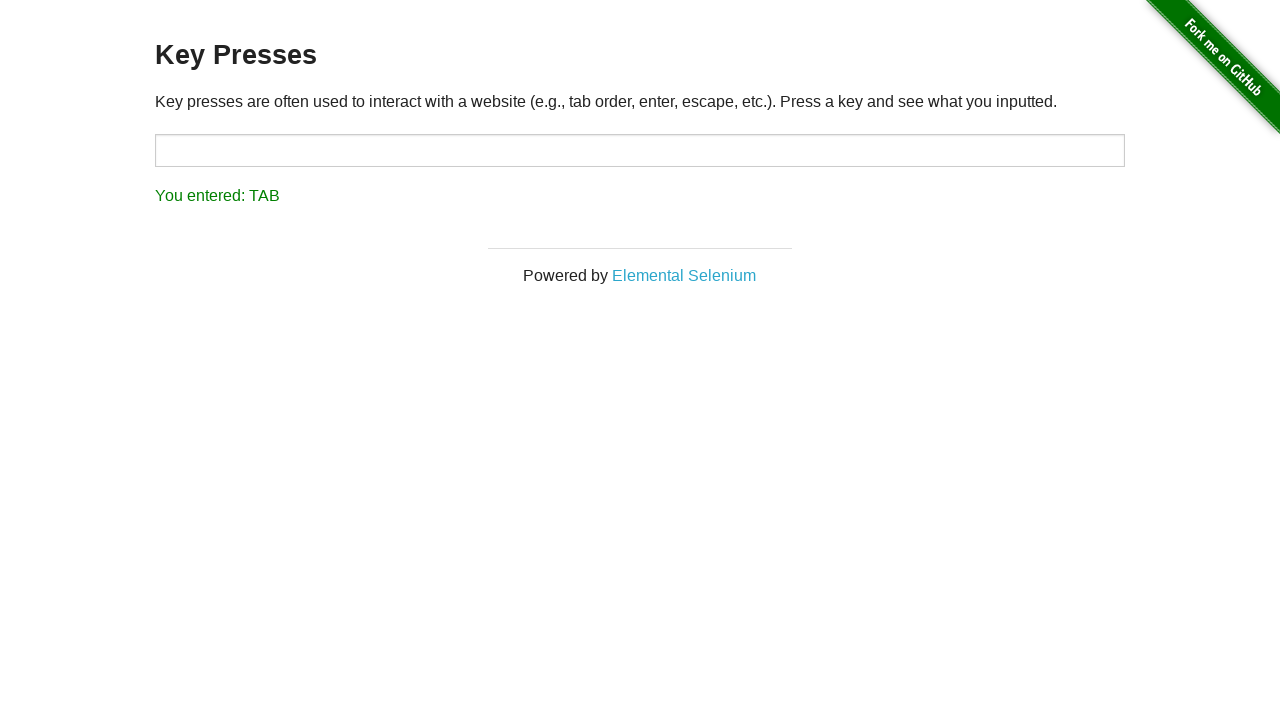

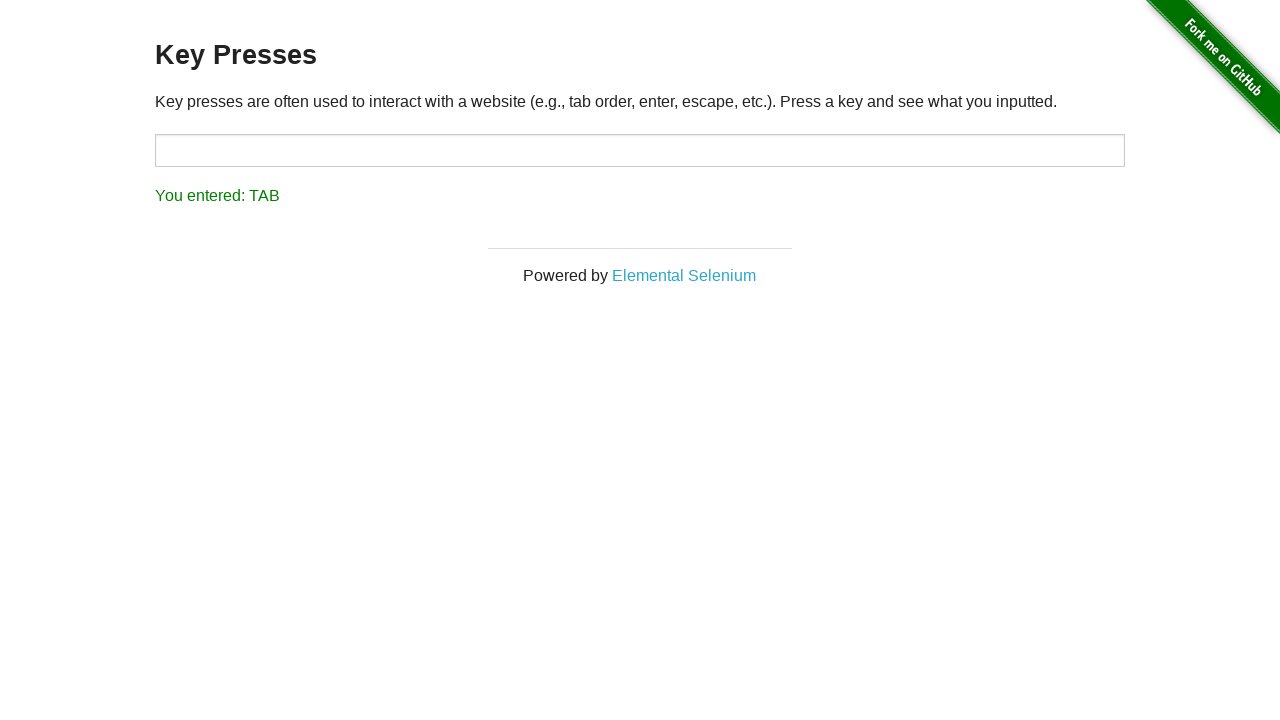